Tests opening multiple footer links in new tabs and retrieving the page titles by iterating through footer links and opening each in a new tab

Starting URL: https://rahulshettyacademy.com/AutomationPractice/

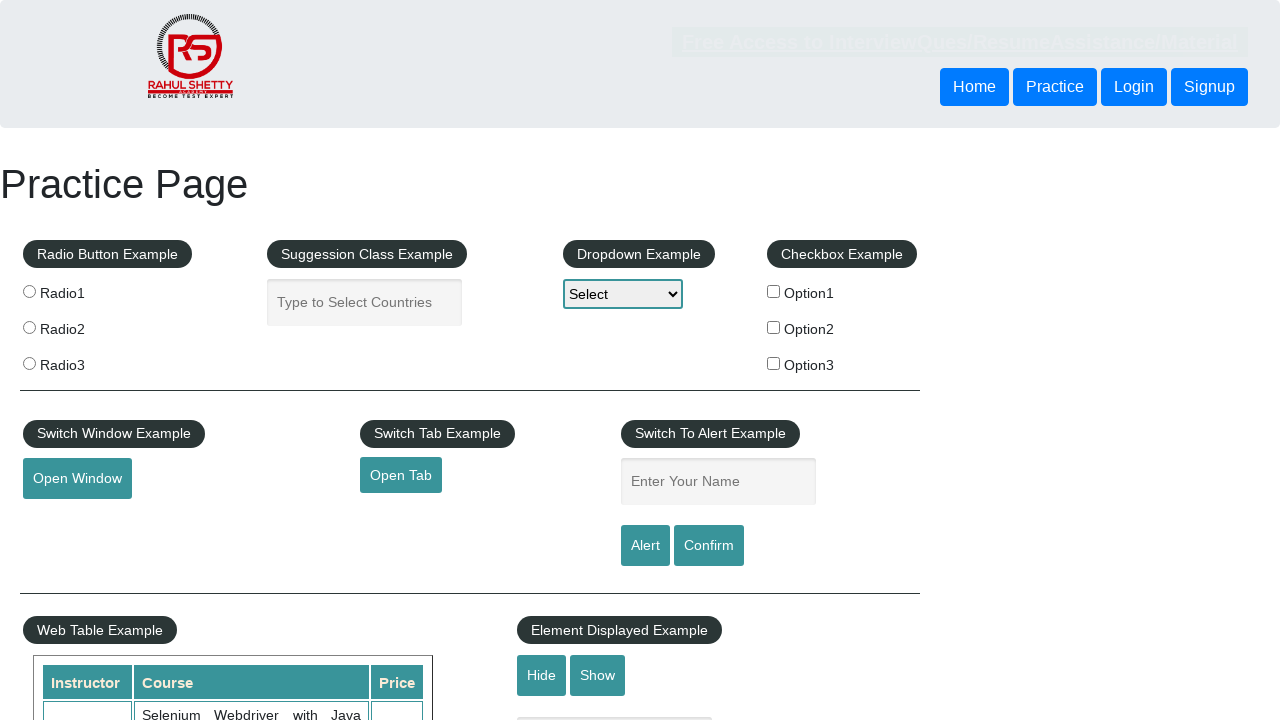

Located footer section with ID 'gf-BIG'
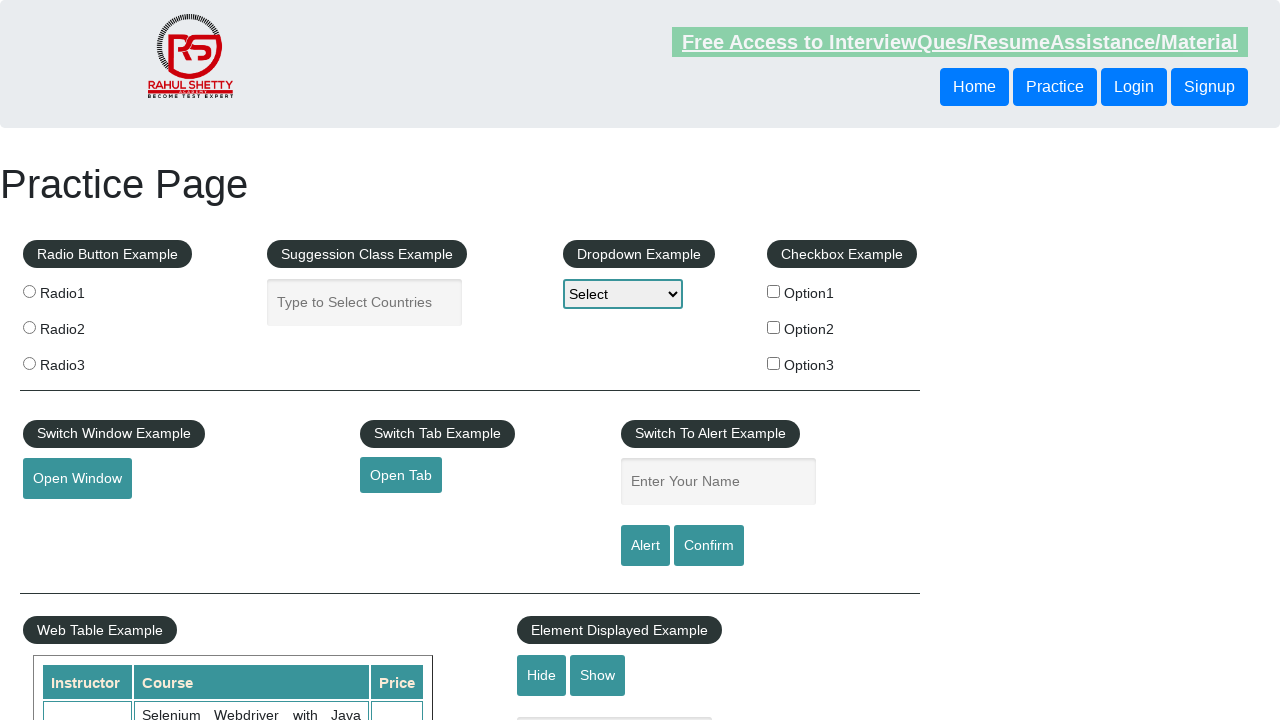

Located all anchor links in footer
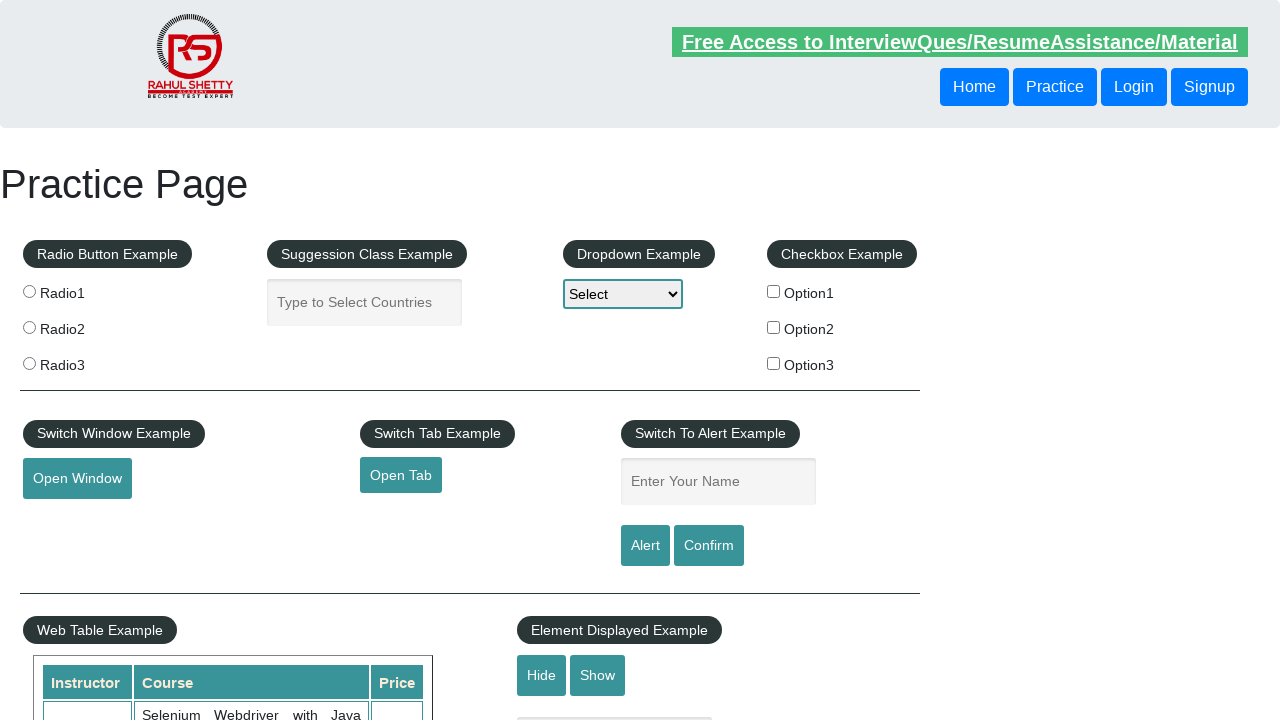

Retrieved footer link count: 20 links found
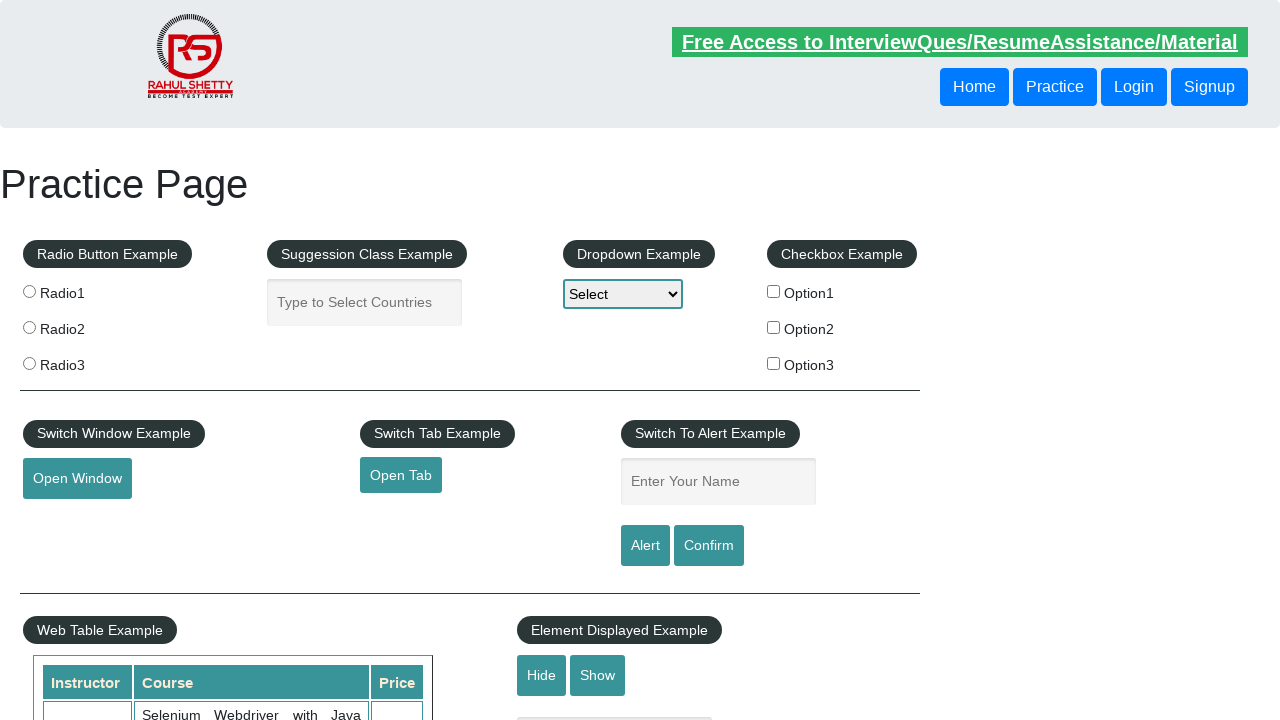

Retrieved footer link at index 1
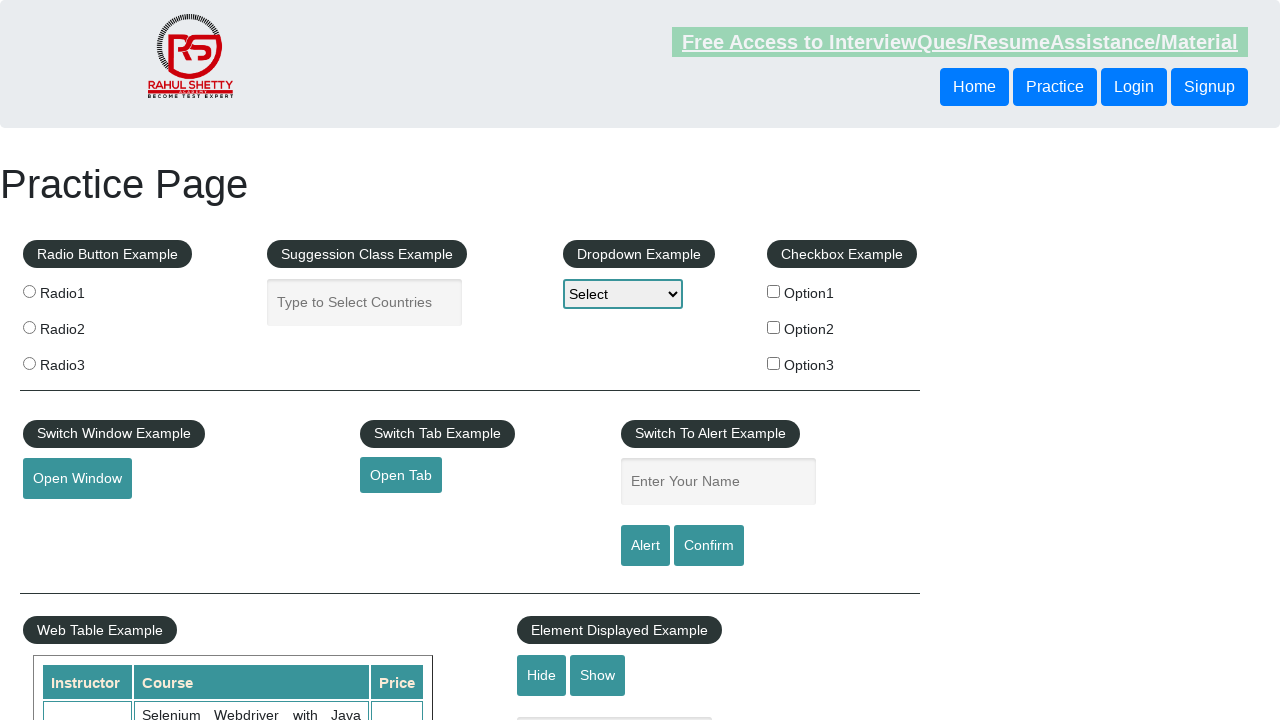

Opened footer link 1 in new tab using Ctrl+Click at (68, 520) on #gf-BIG >> a >> nth=1
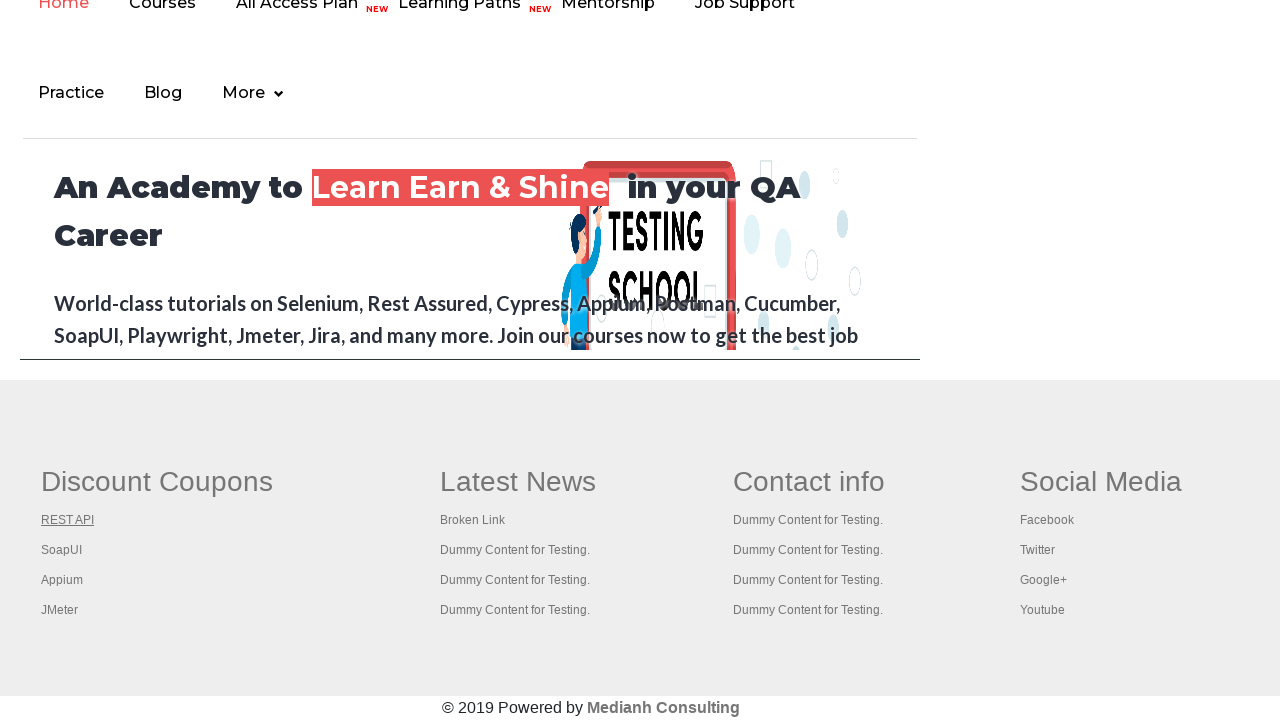

Waited 1000ms before opening next link
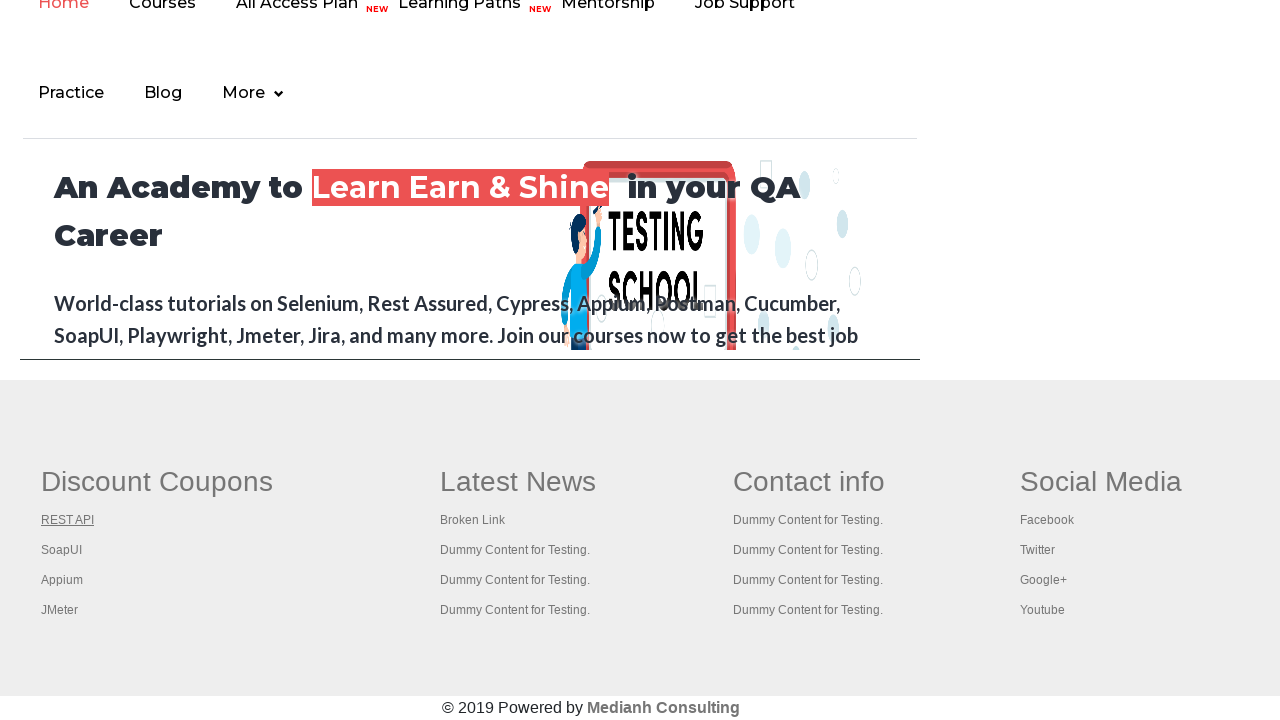

Retrieved footer link at index 2
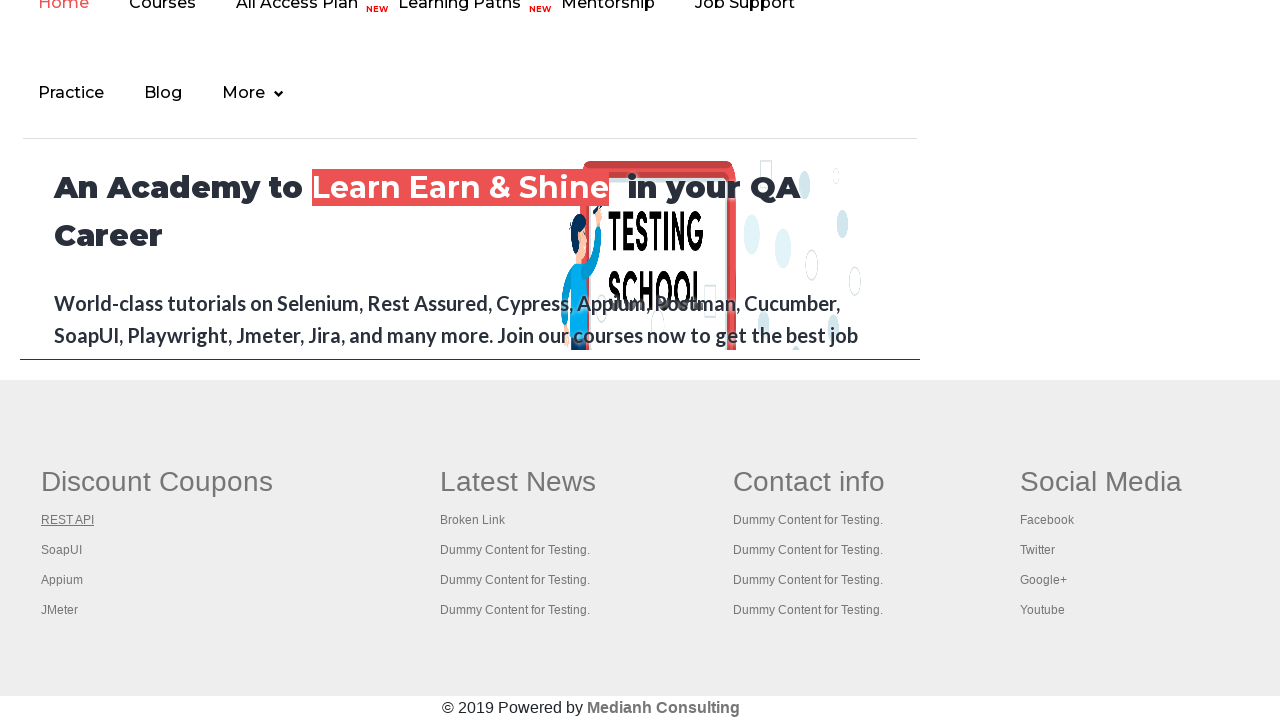

Opened footer link 2 in new tab using Ctrl+Click at (62, 550) on #gf-BIG >> a >> nth=2
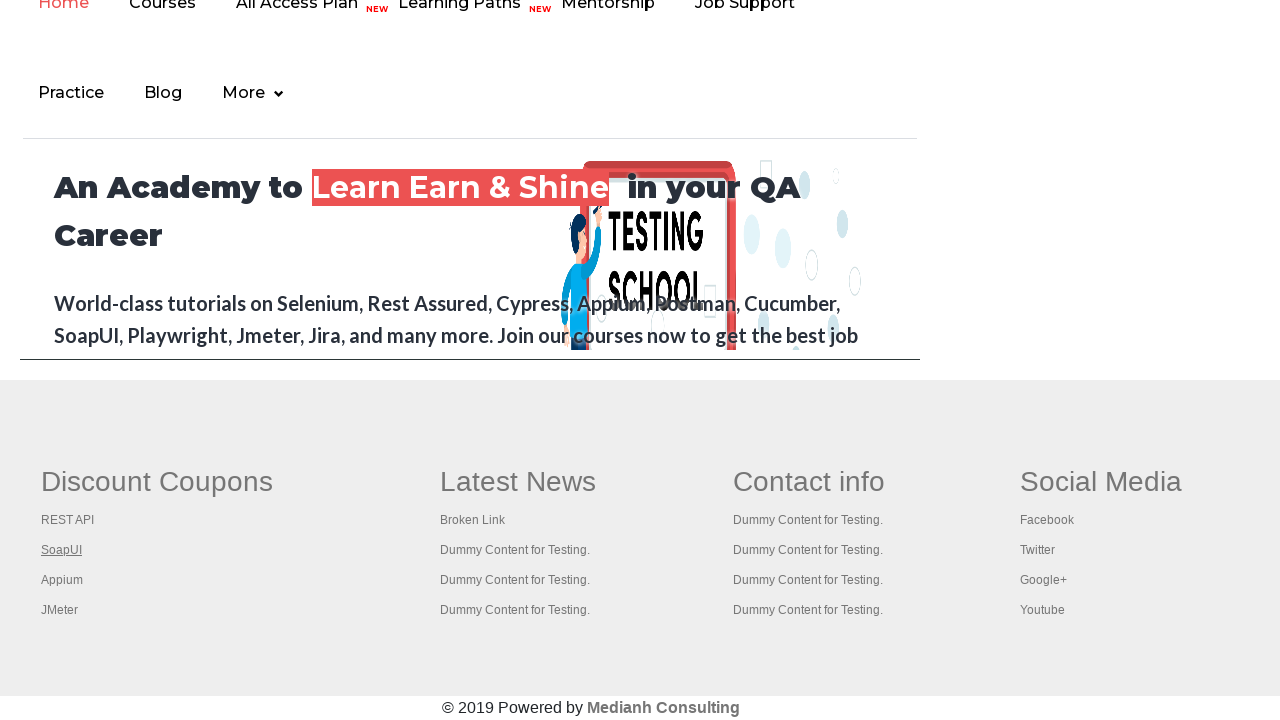

Waited 1000ms before opening next link
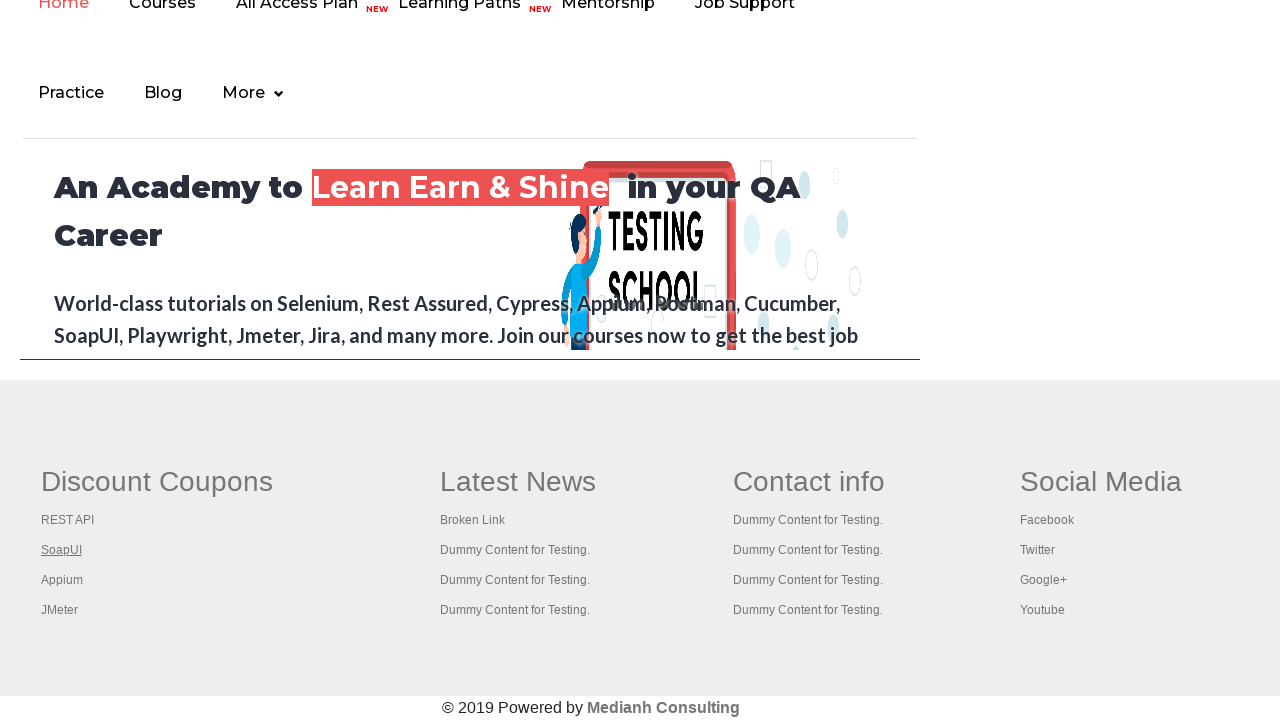

Retrieved footer link at index 3
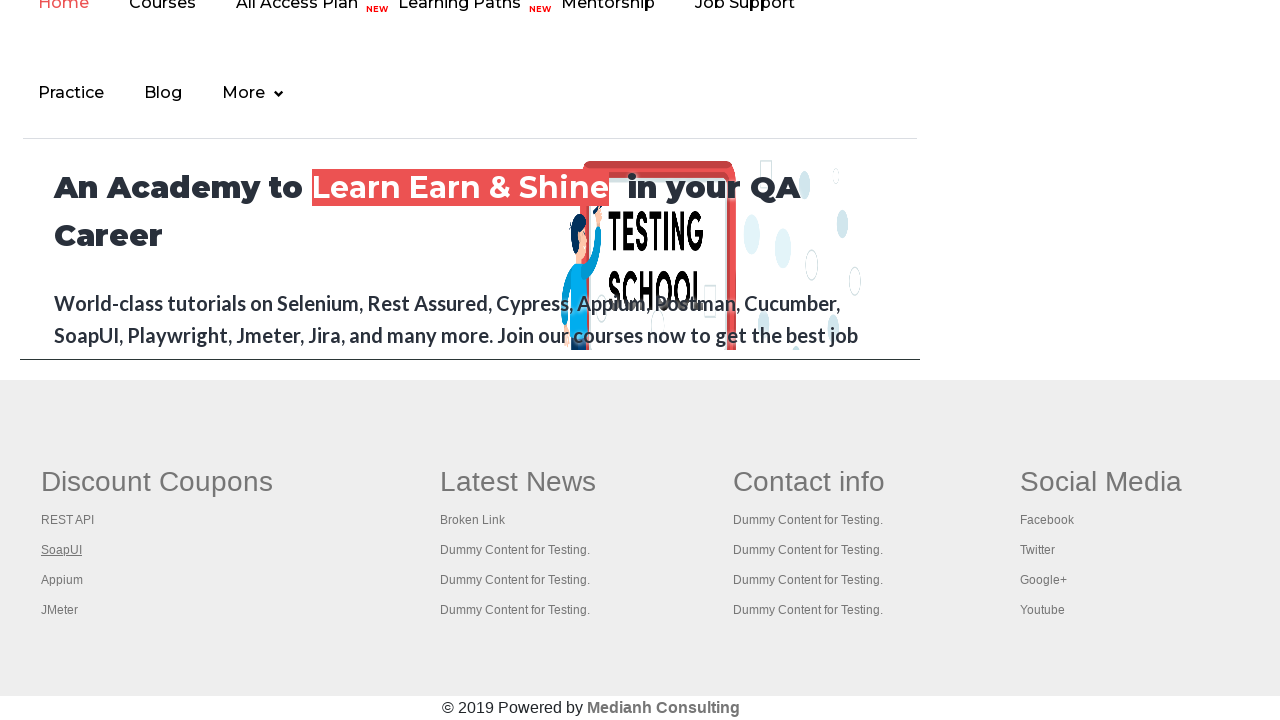

Opened footer link 3 in new tab using Ctrl+Click at (62, 580) on #gf-BIG >> a >> nth=3
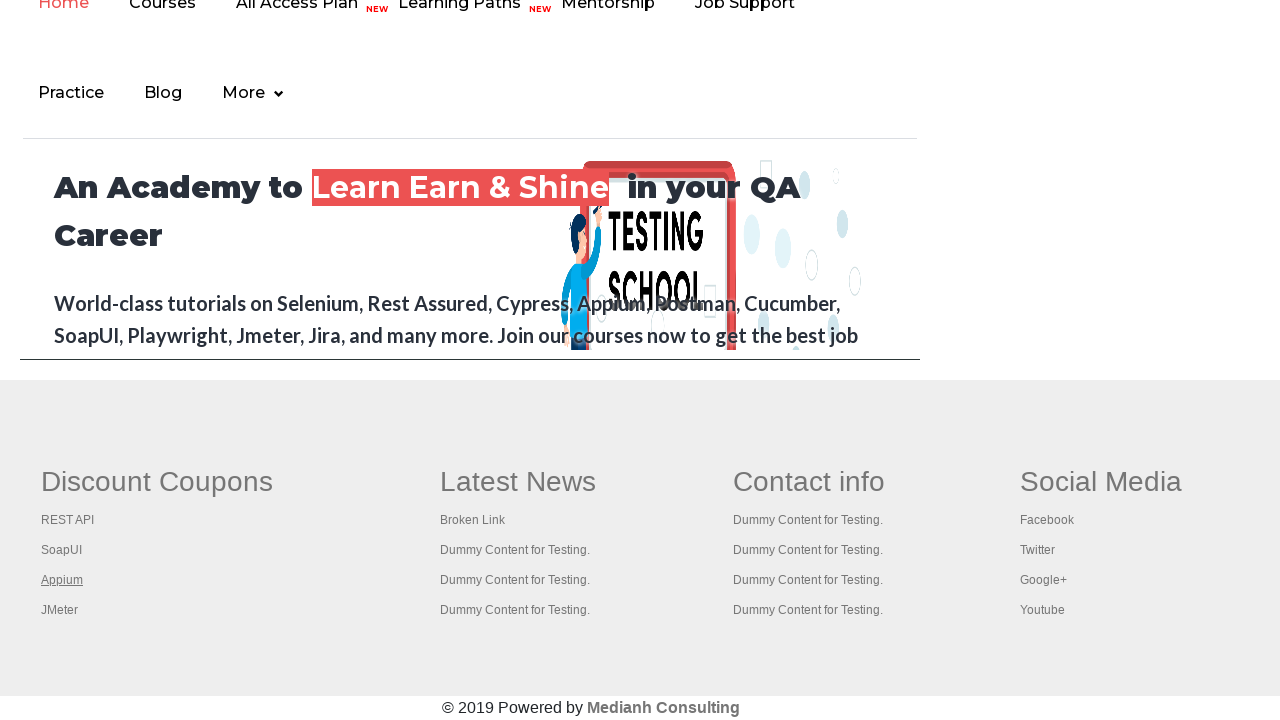

Waited 1000ms before opening next link
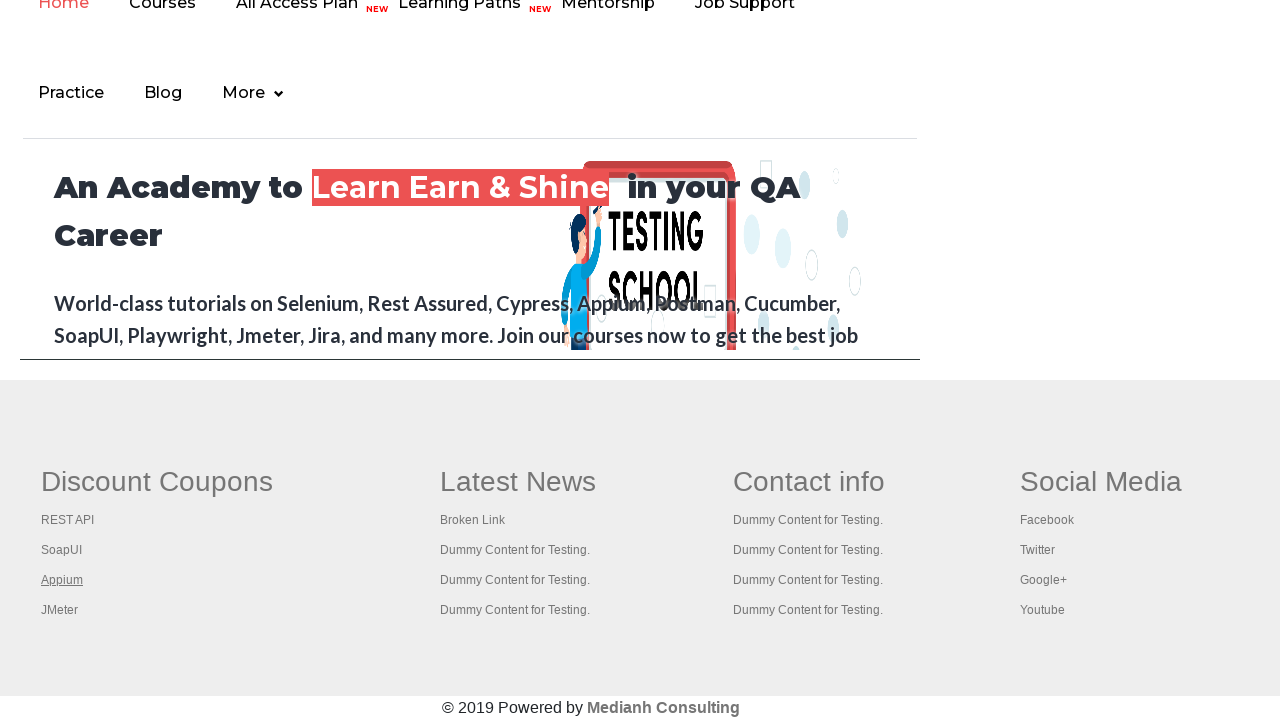

Retrieved footer link at index 4
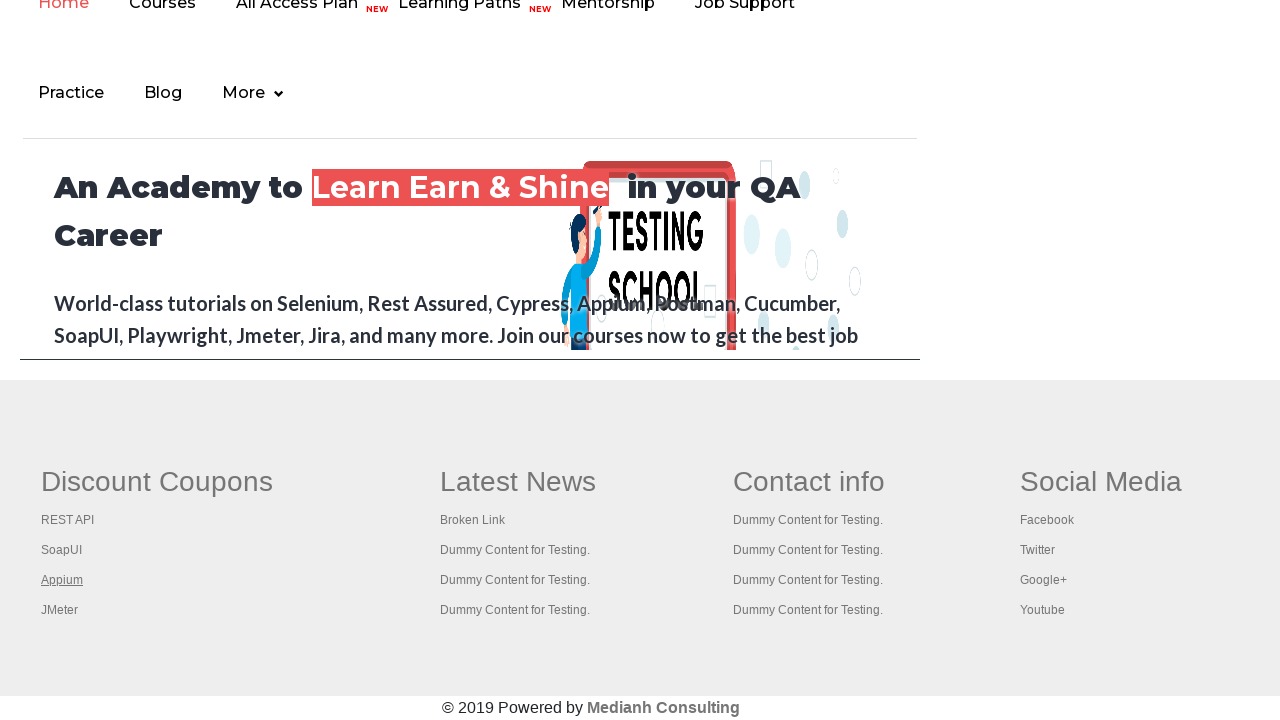

Opened footer link 4 in new tab using Ctrl+Click at (60, 610) on #gf-BIG >> a >> nth=4
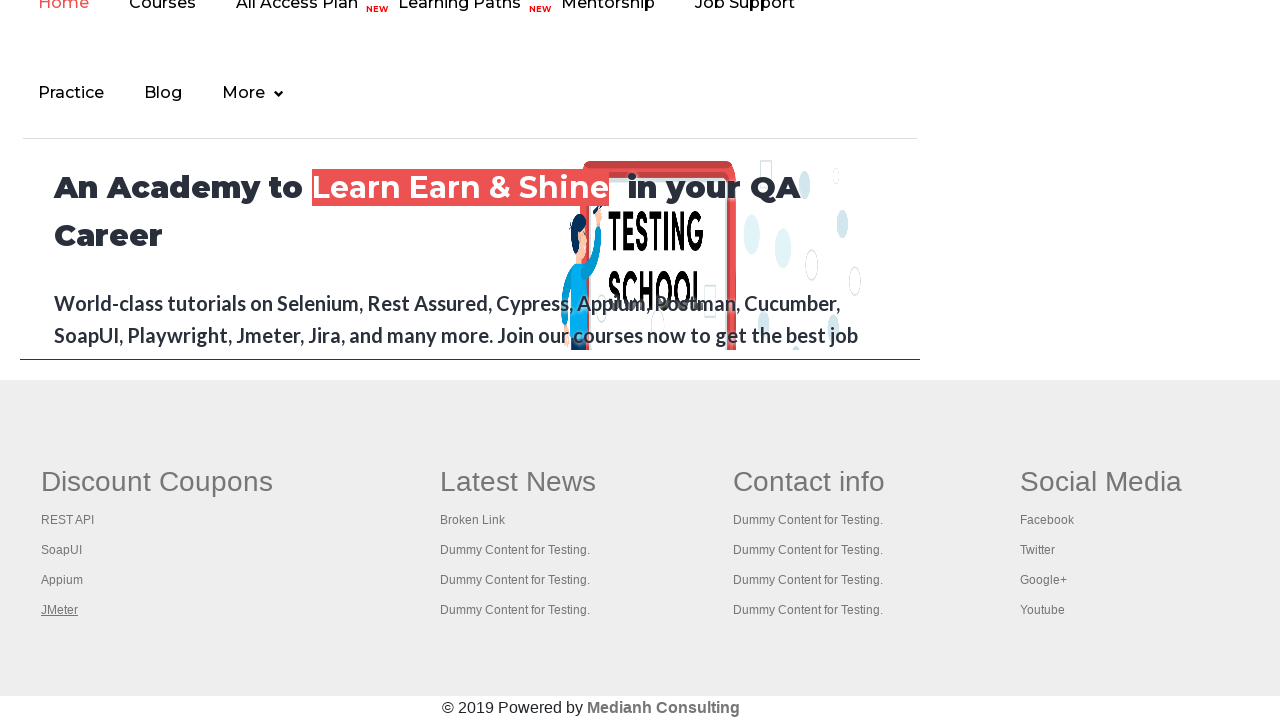

Waited 1000ms before opening next link
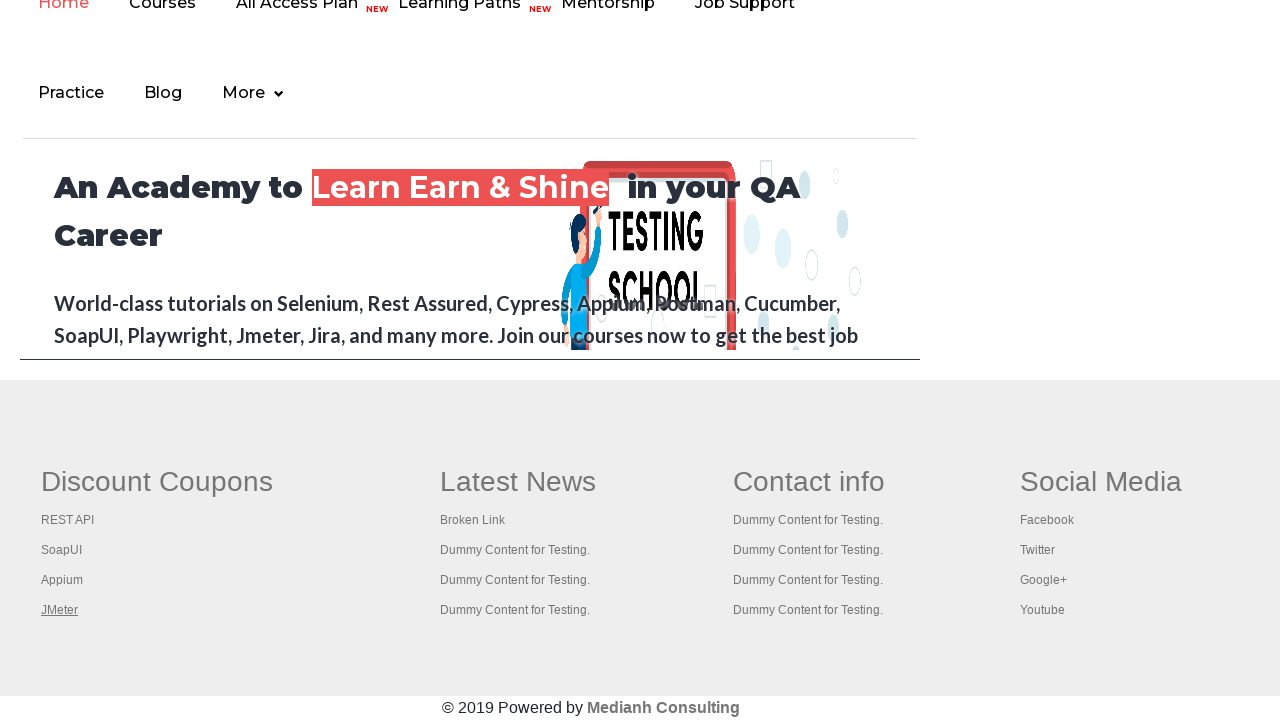

Retrieved footer link at index 5
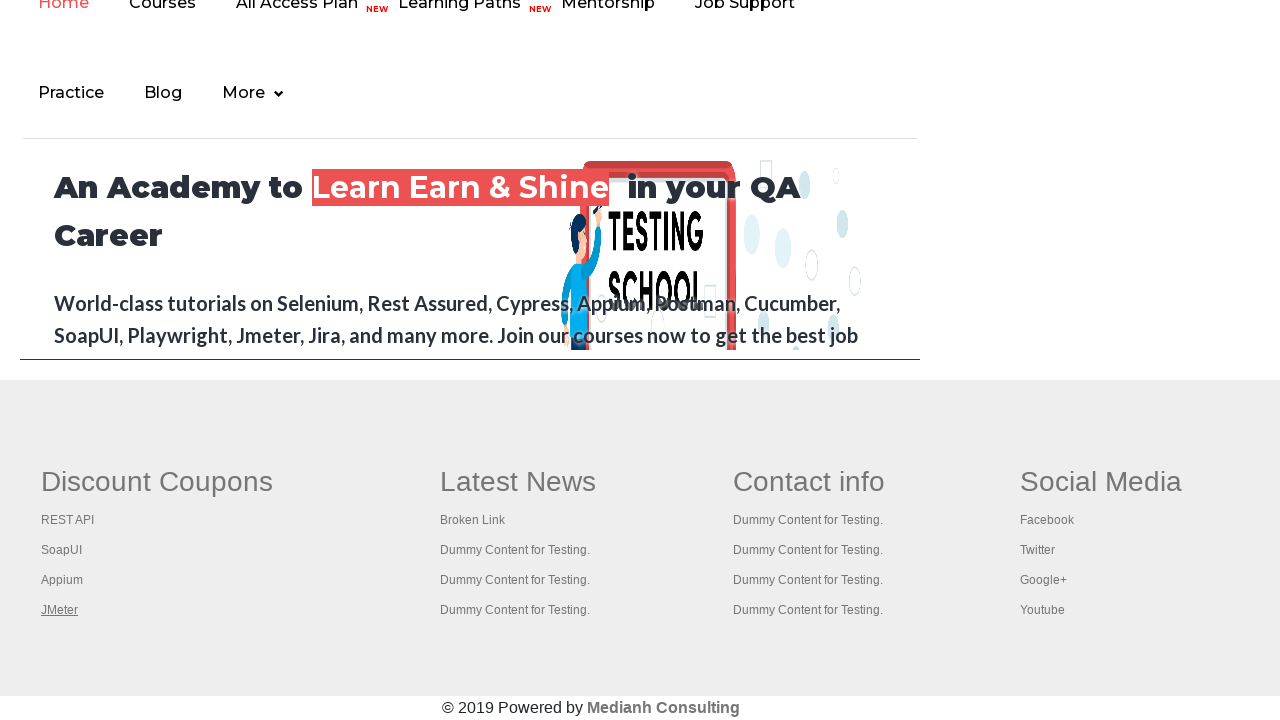

Opened footer link 5 in new tab using Ctrl+Click at (518, 482) on #gf-BIG >> a >> nth=5
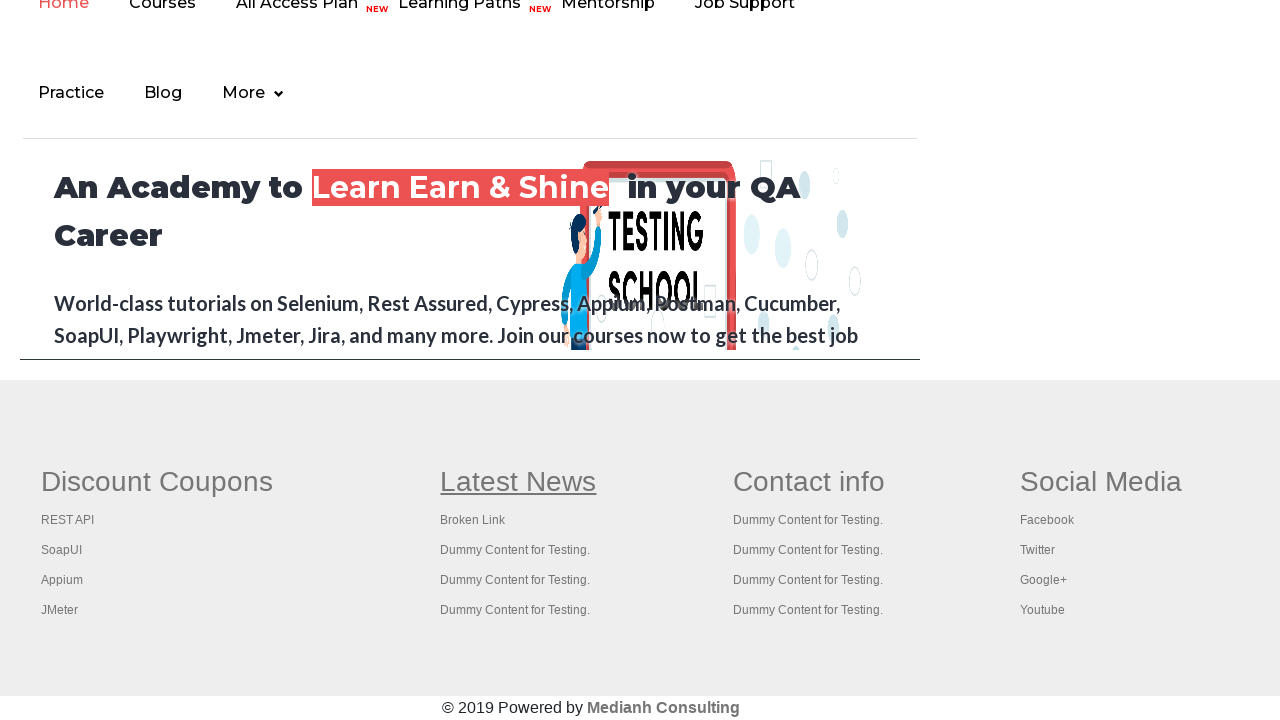

Waited 1000ms before opening next link
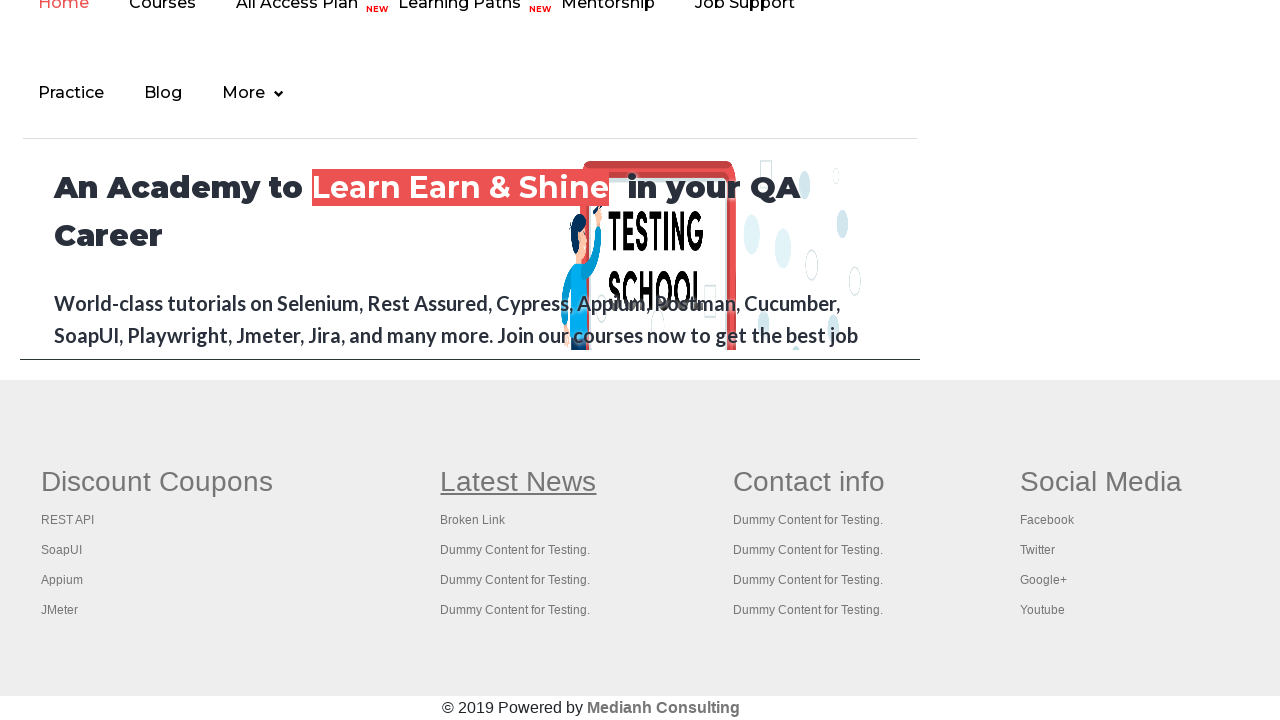

Retrieved all open pages/tabs: 6 tabs total
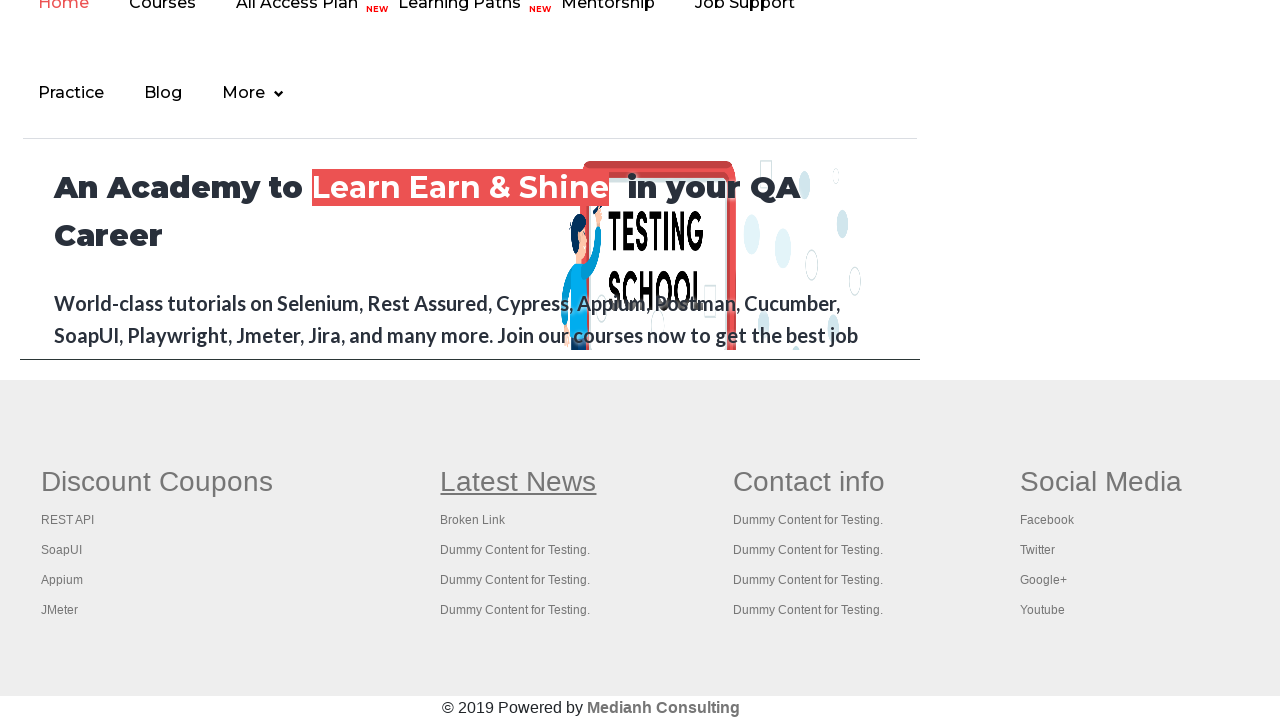

Brought tab to front and retrieved page title: 'Practice Page'
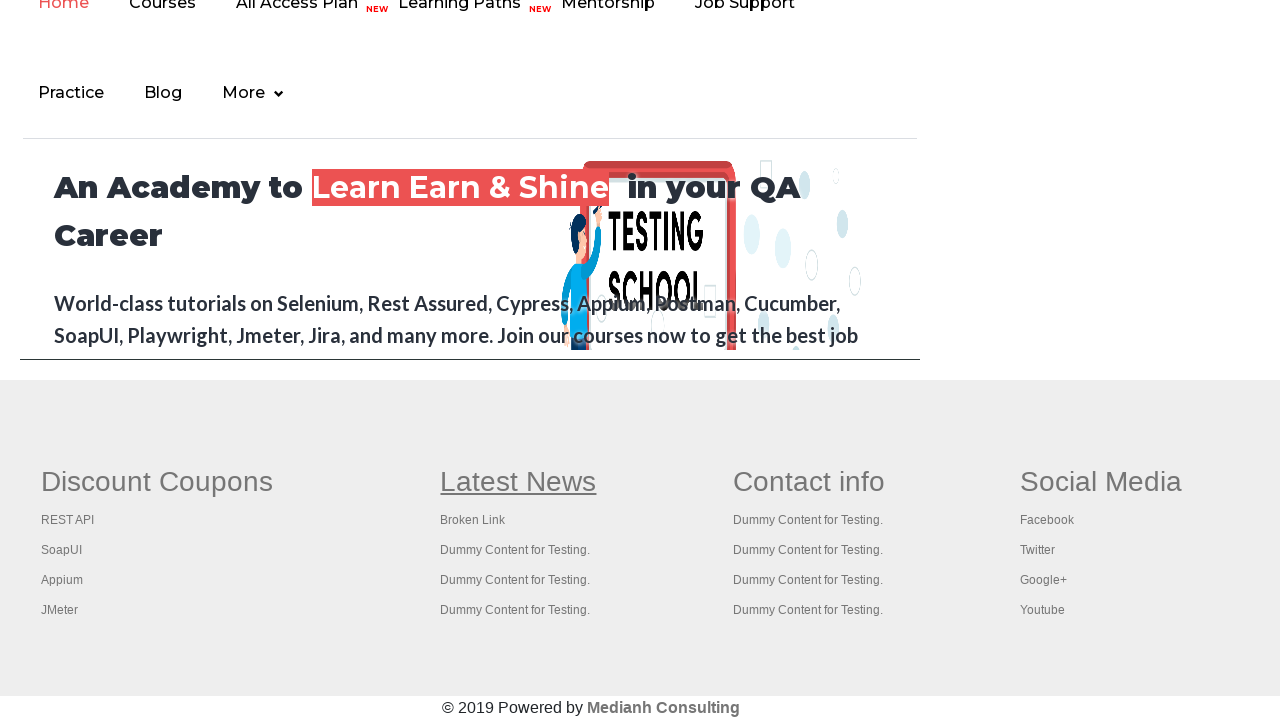

Brought tab to front and retrieved page title: 'REST API Tutorial'
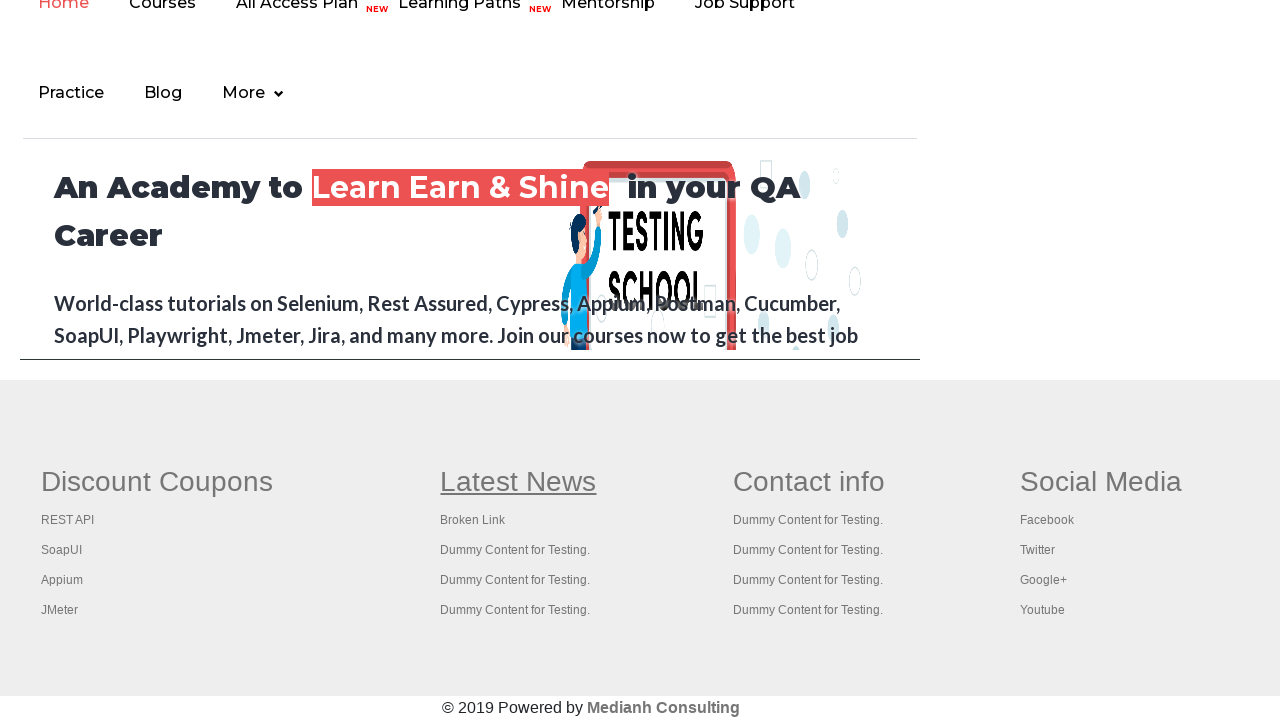

Brought tab to front and retrieved page title: 'The World’s Most Popular API Testing Tool | SoapUI'
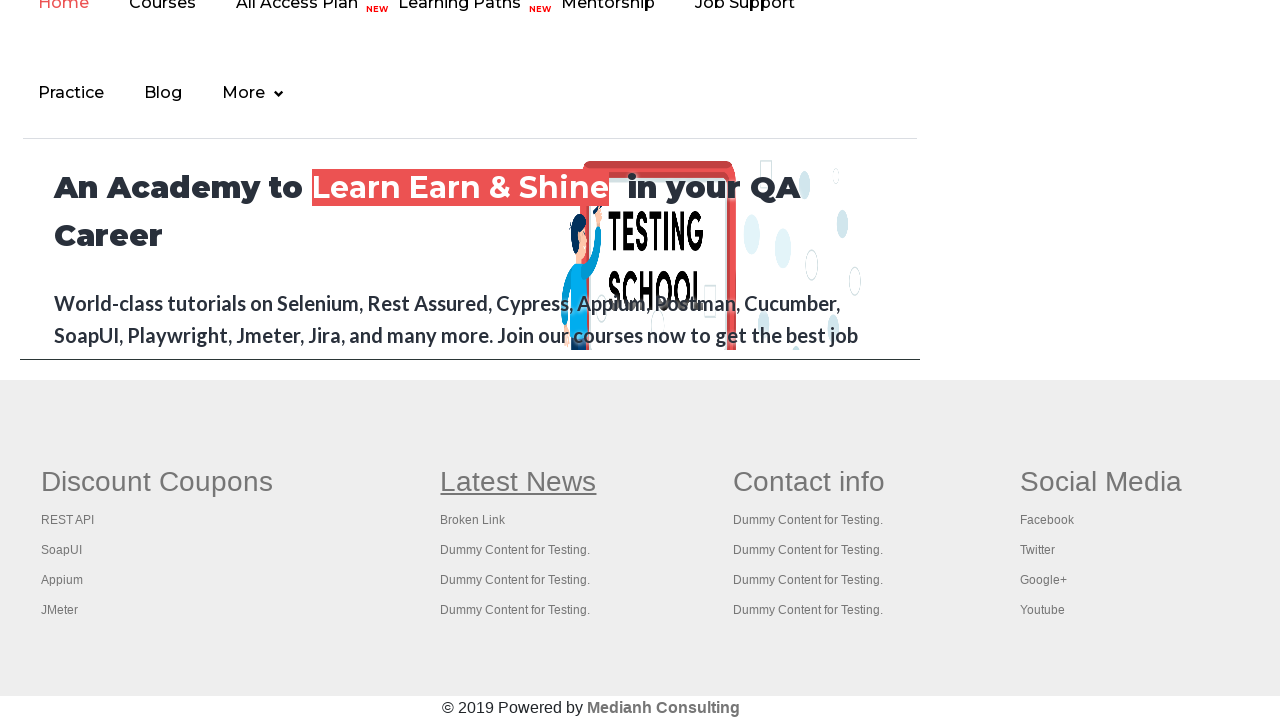

Brought tab to front and retrieved page title: 'Appium tutorial for Mobile Apps testing | RahulShetty Academy | Rahul'
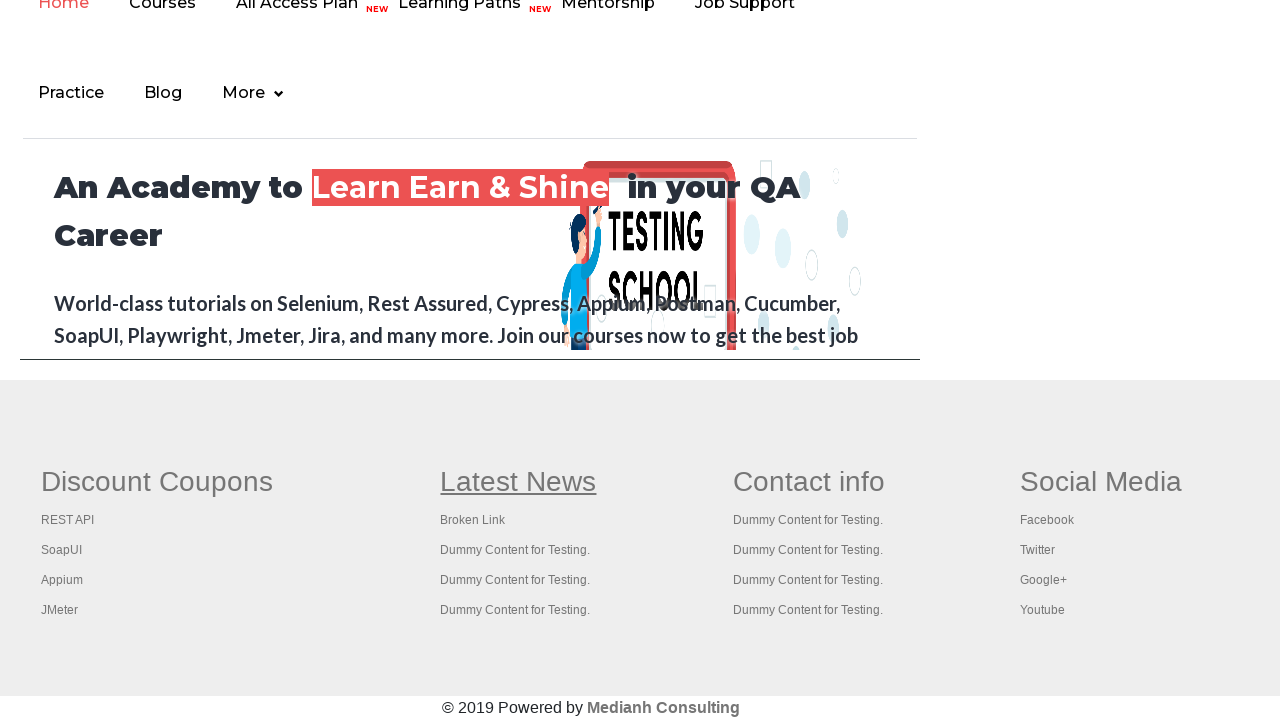

Brought tab to front and retrieved page title: 'Apache JMeter - Apache JMeter™'
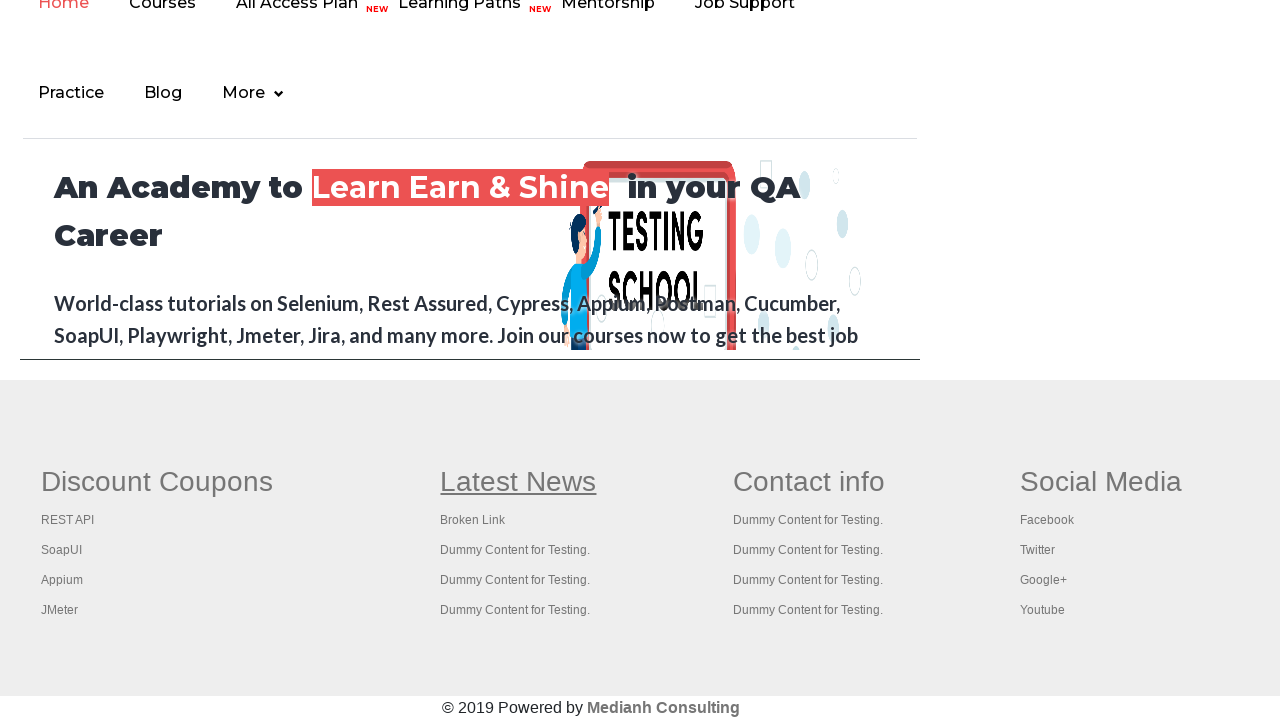

Brought tab to front and retrieved page title: 'Practice Page'
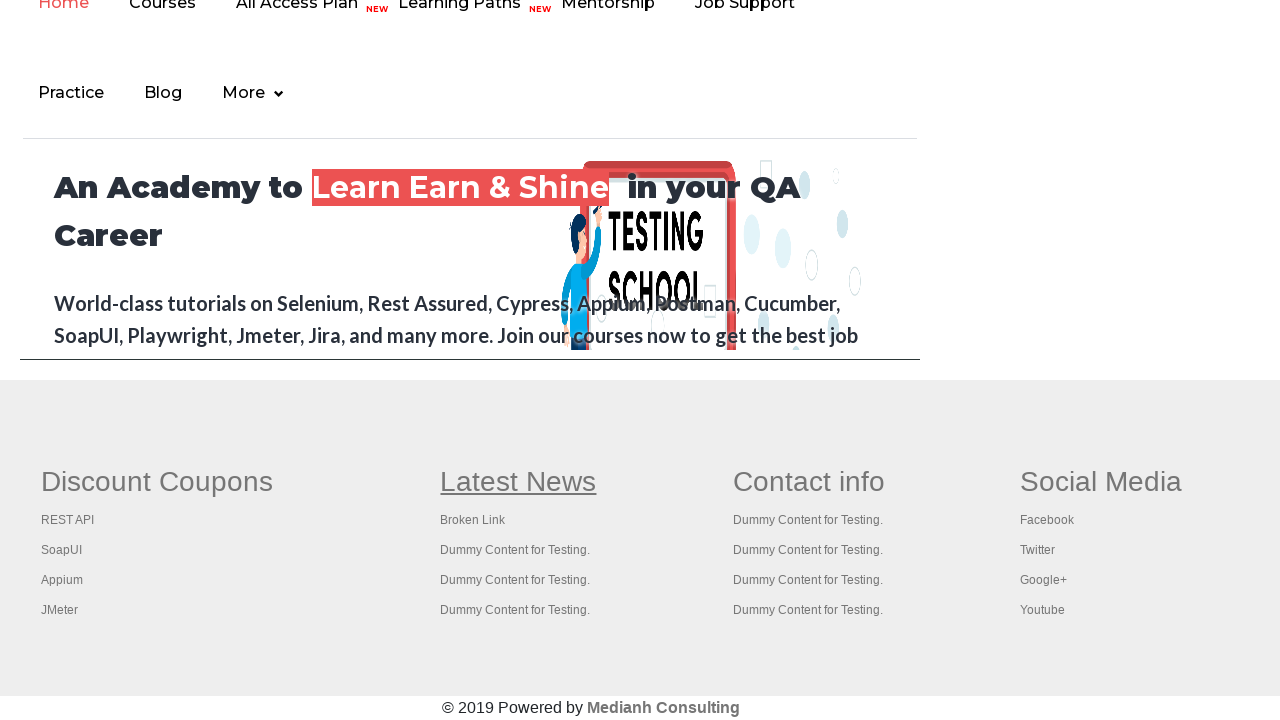

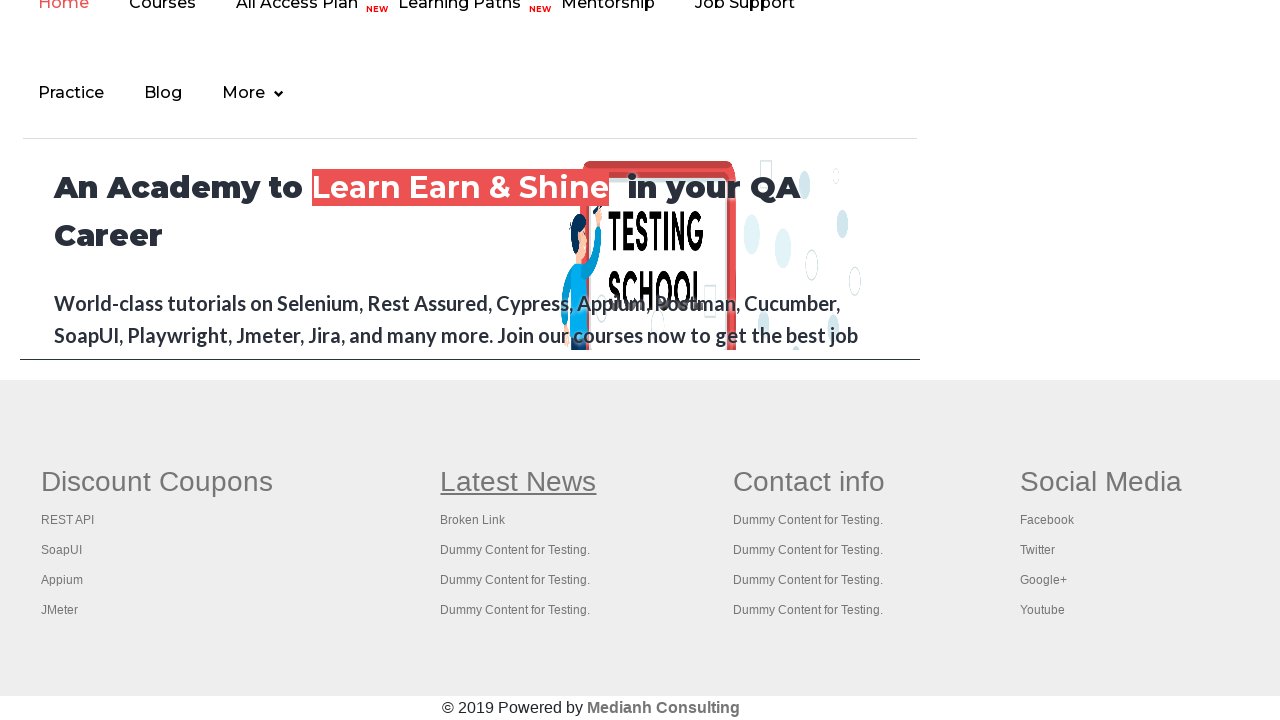